Navigates to The Internet test site and clicks on the A/B Testing link to verify the test page loads

Starting URL: https://the-internet.herokuapp.com/?ref=hackernoon.com

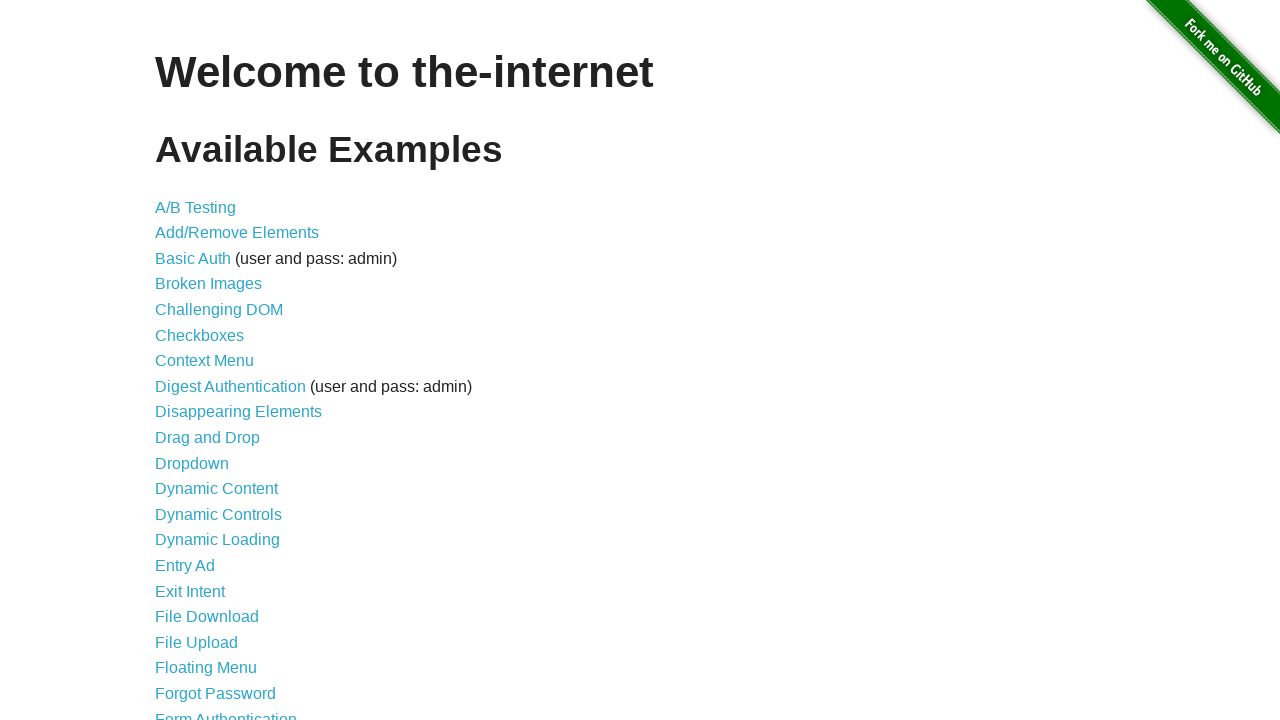

A/B Testing link is displayed on The Internet homepage
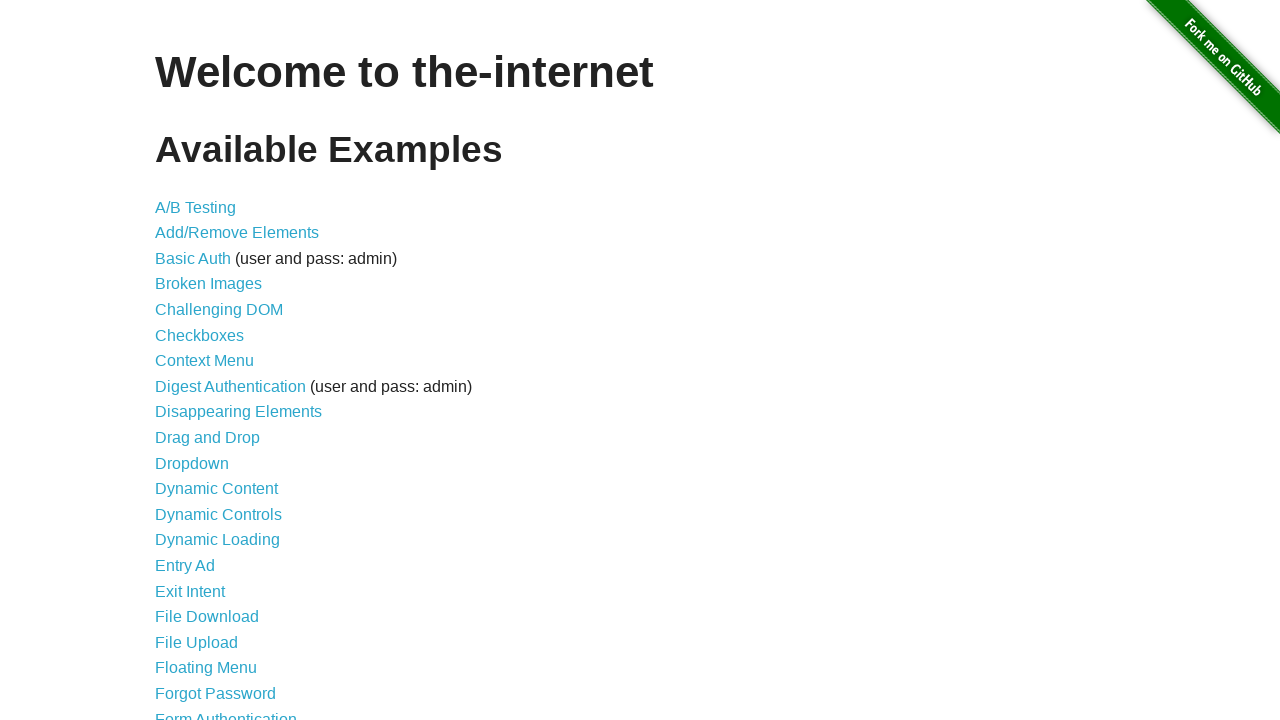

Clicked on the A/B Testing link at (196, 207) on a:has-text('A/B Testing')
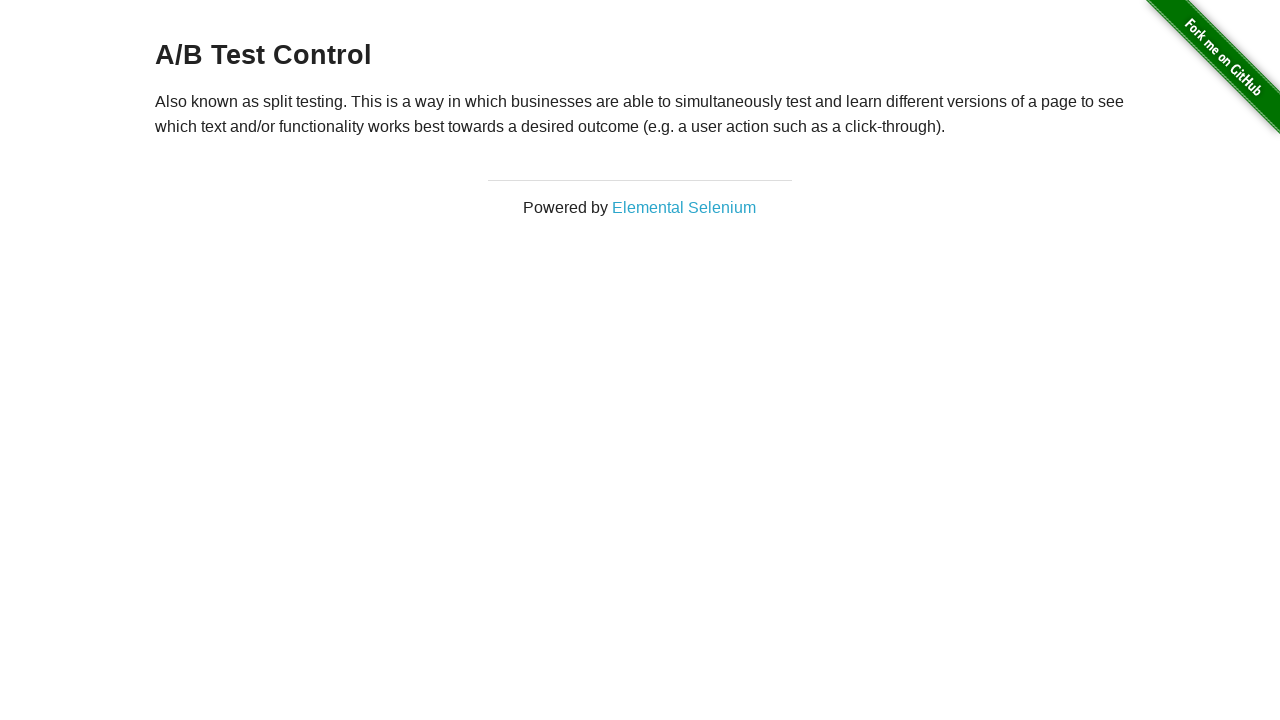

A/B Test page loaded with header displayed
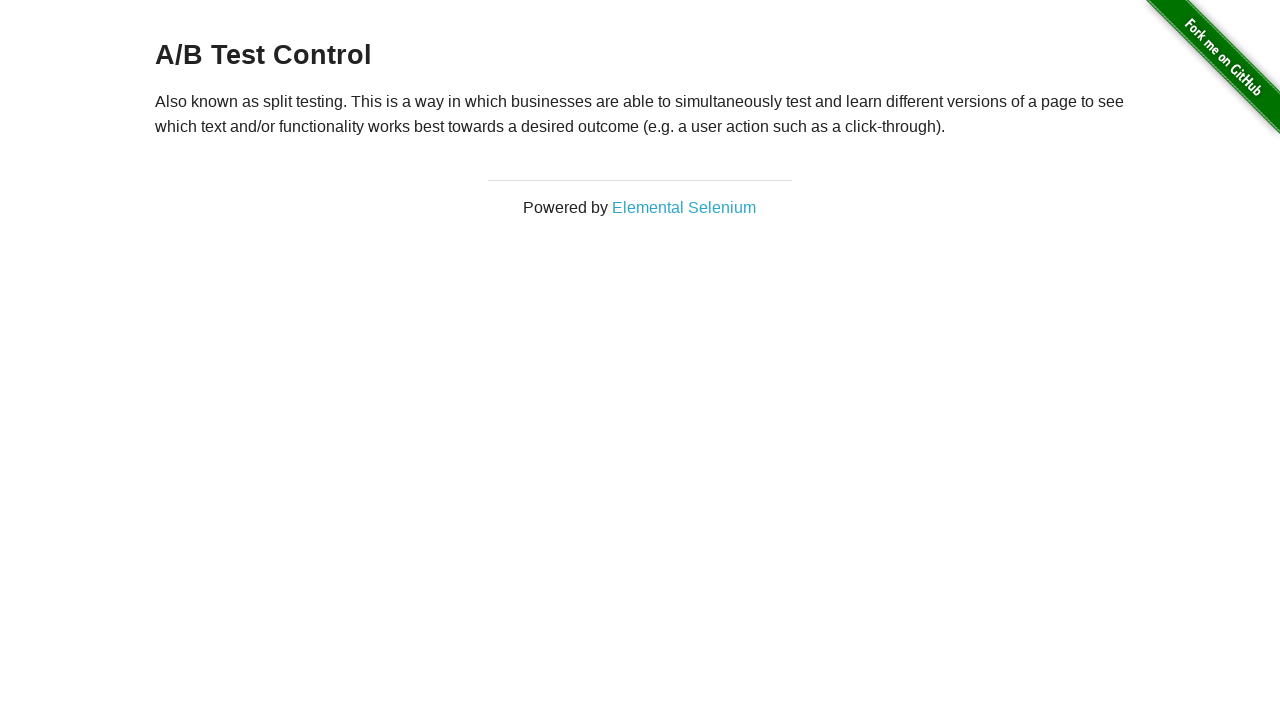

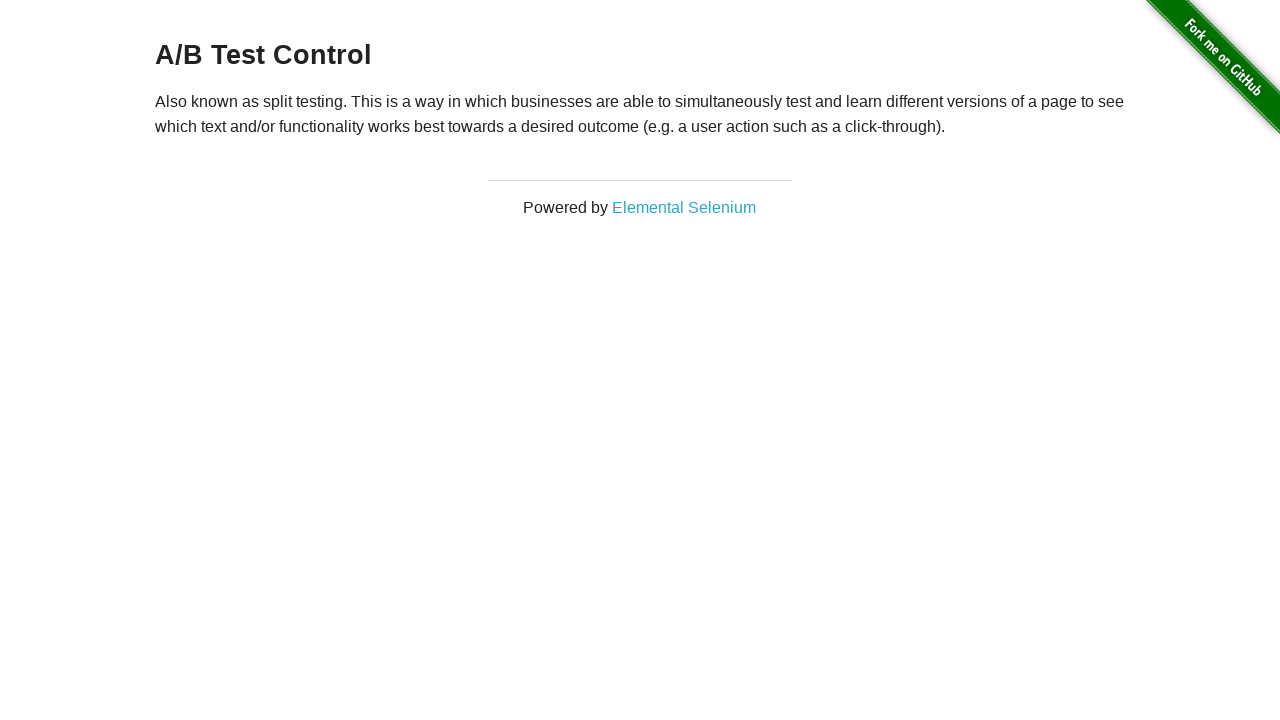